Navigates to the Plan page and verifies it loads successfully by waiting for the page to be ready.

Starting URL: https://pulse-frontend.web.app/plan

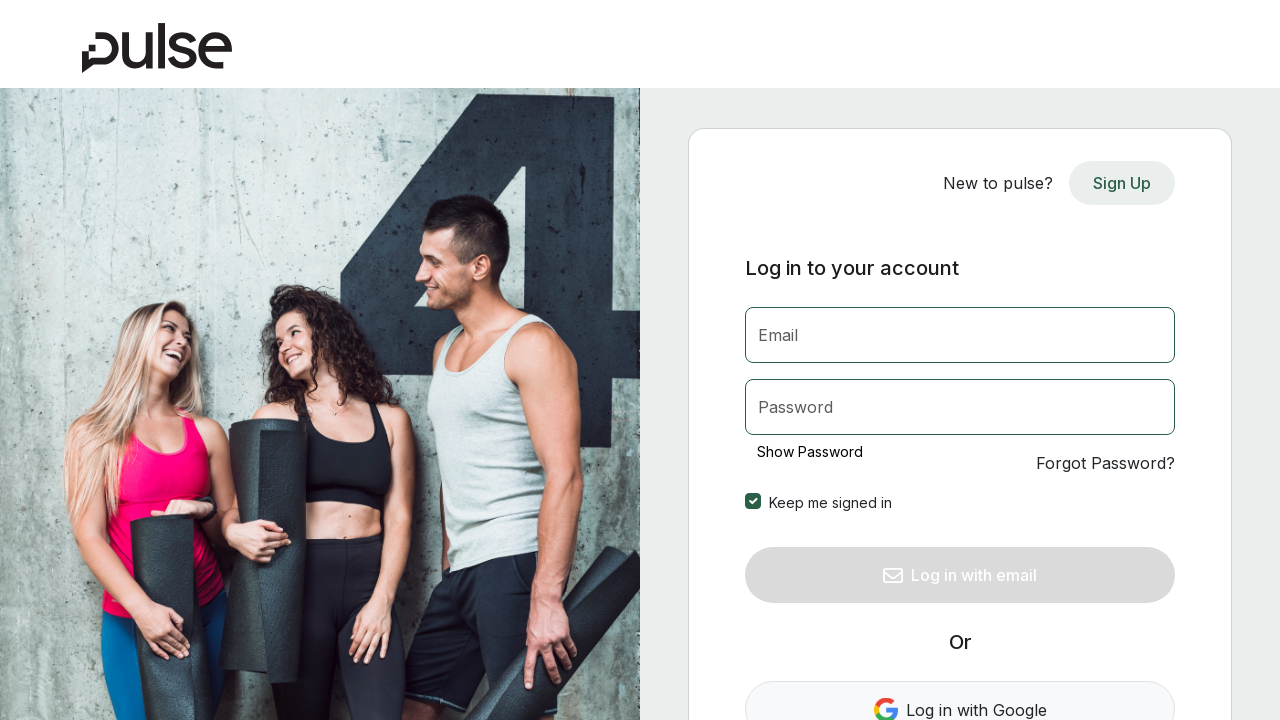

Waited for page to reach networkidle load state
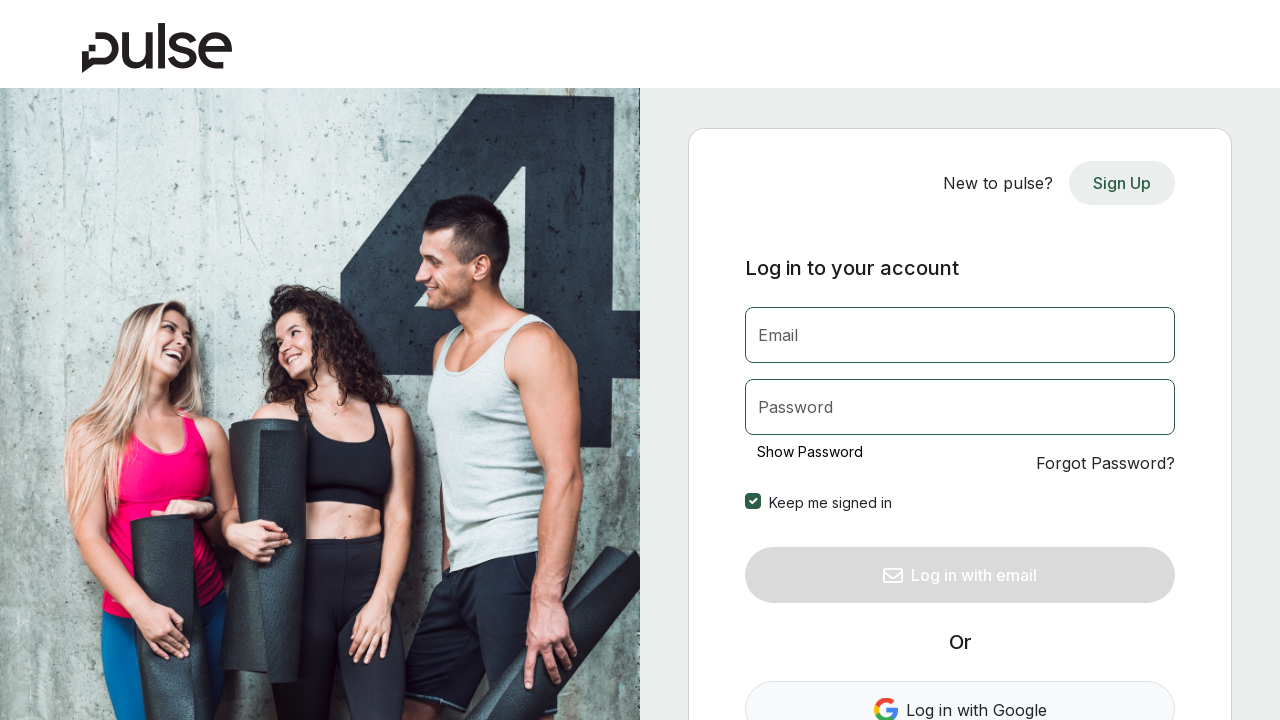

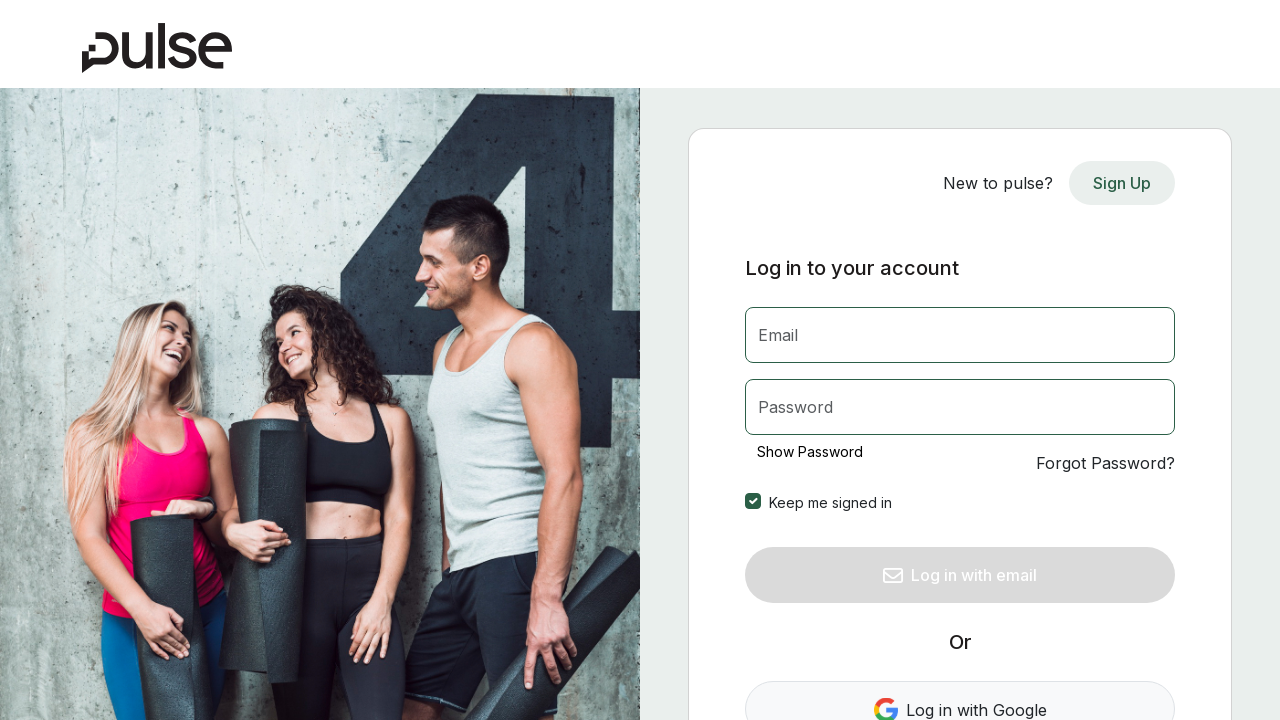